Navigates to an Angular demo application and clicks the Library button to test page functionality

Starting URL: https://rahulshettyacademy.com/angularAppdemo/

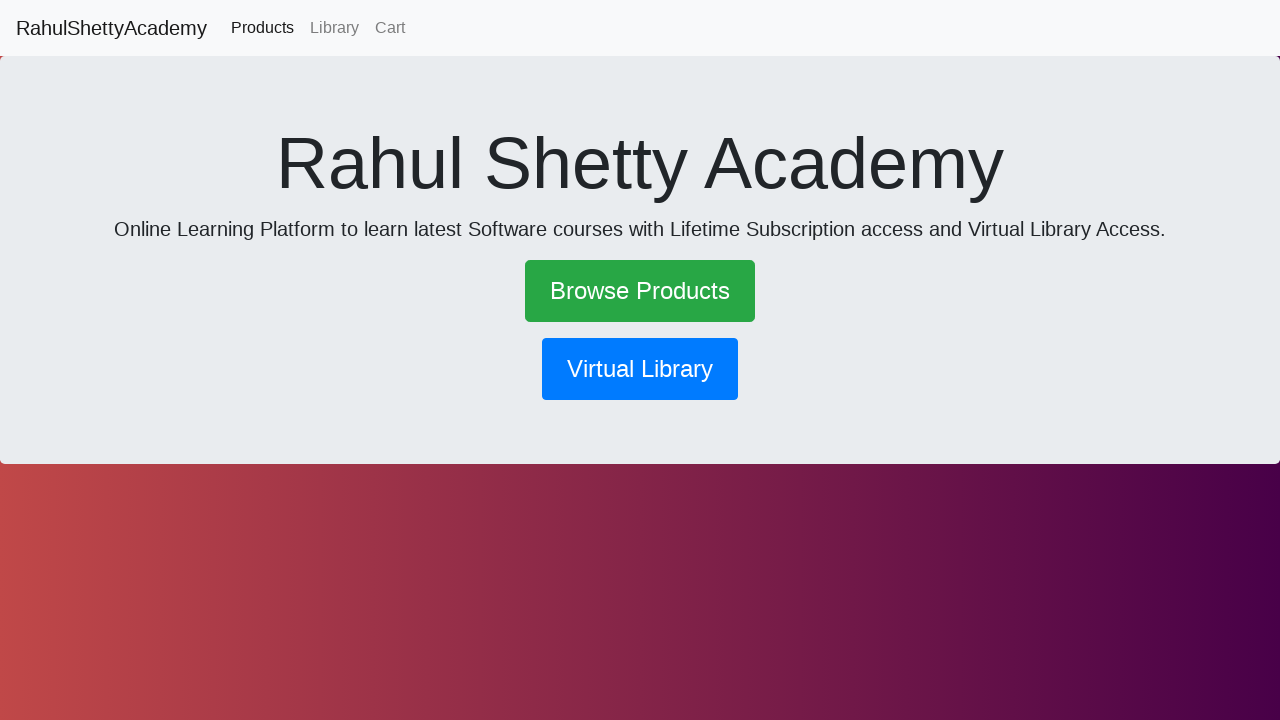

Clicked the Library button at (640, 369) on xpath=//button[contains(text(),'Library')]
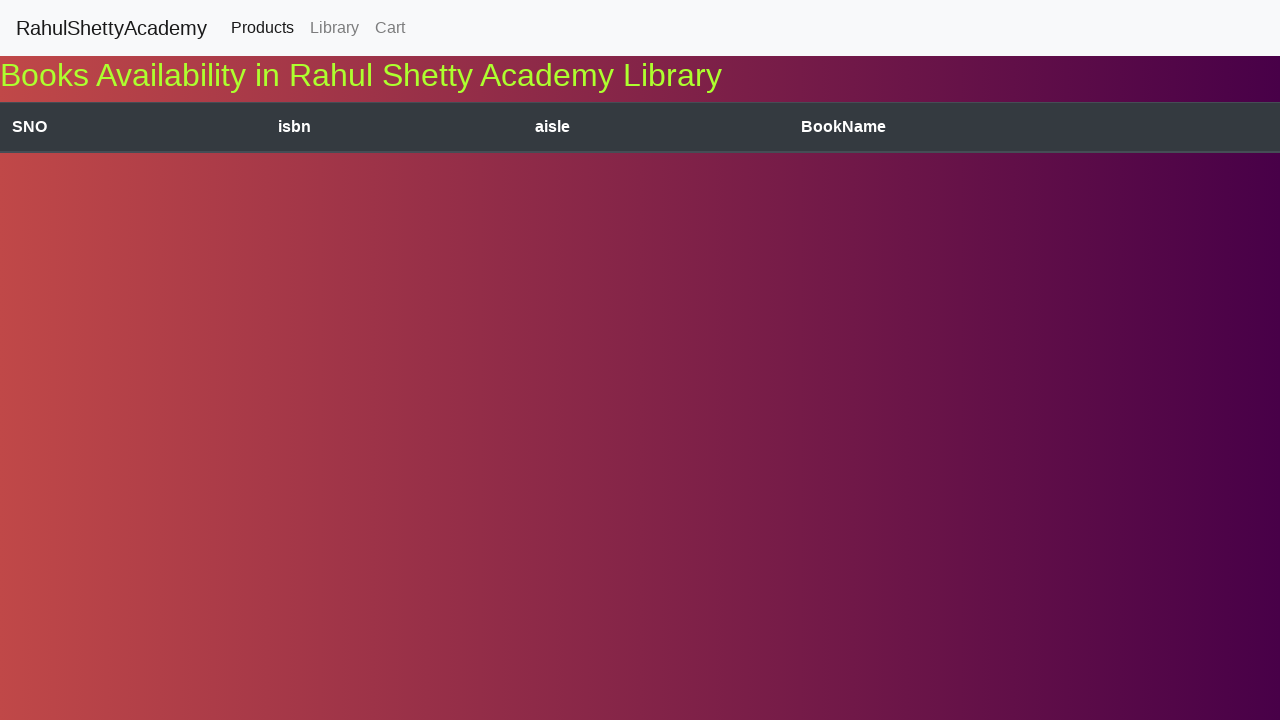

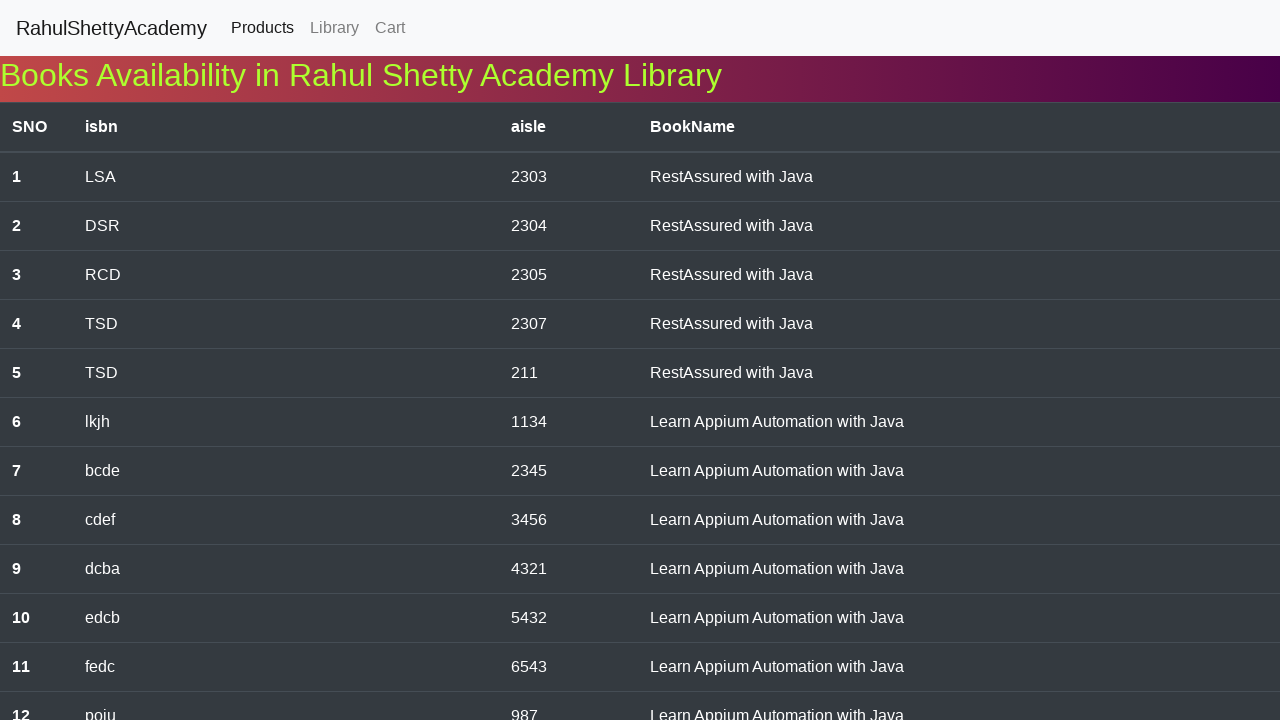